Tests the web table filtering functionality by searching for "Rice" in the search field and verifying that all displayed results contain the search term.

Starting URL: https://rahulshettyacademy.com/seleniumPractise/#/offers

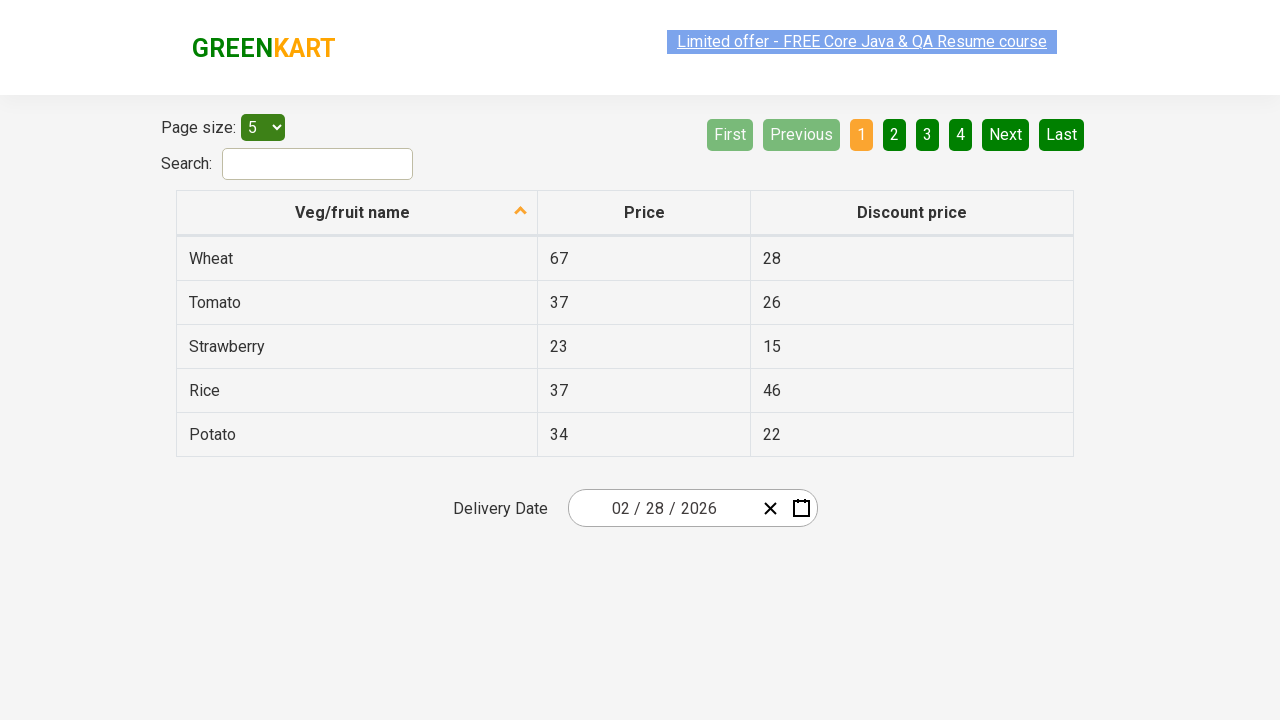

Filled search field with 'Rice' to filter table on #search-field
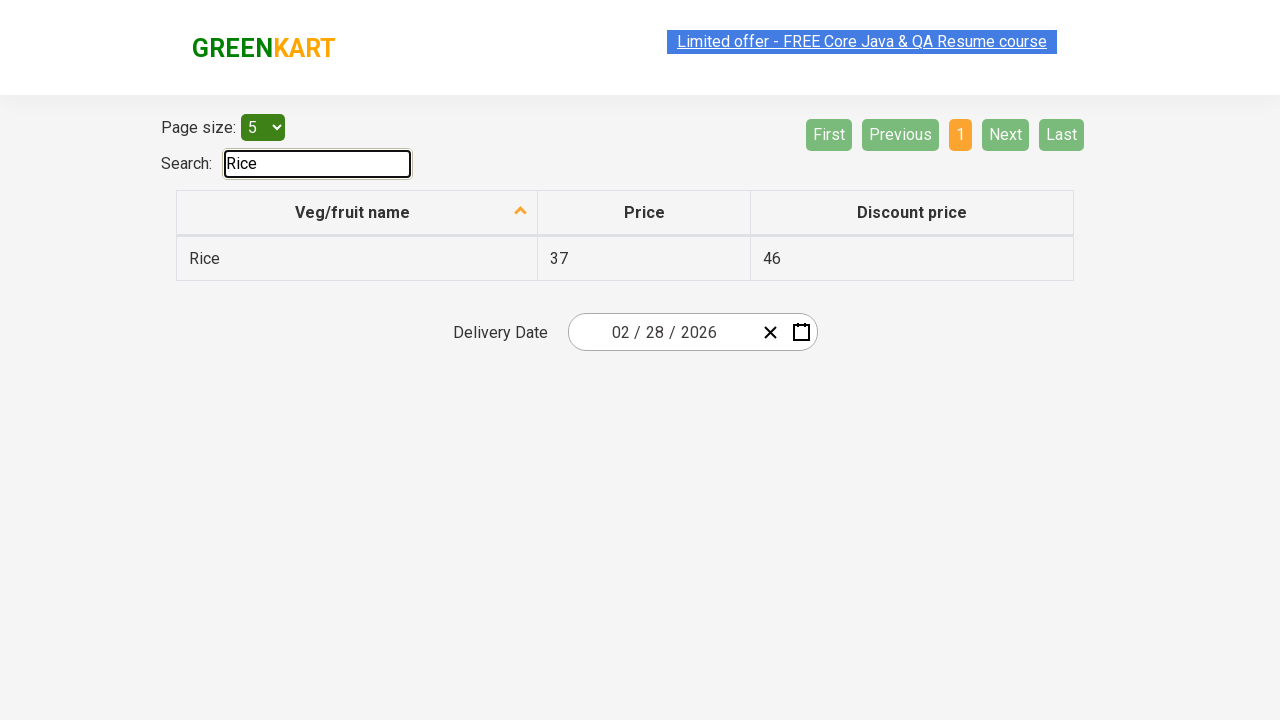

Waited 500ms for filter to apply
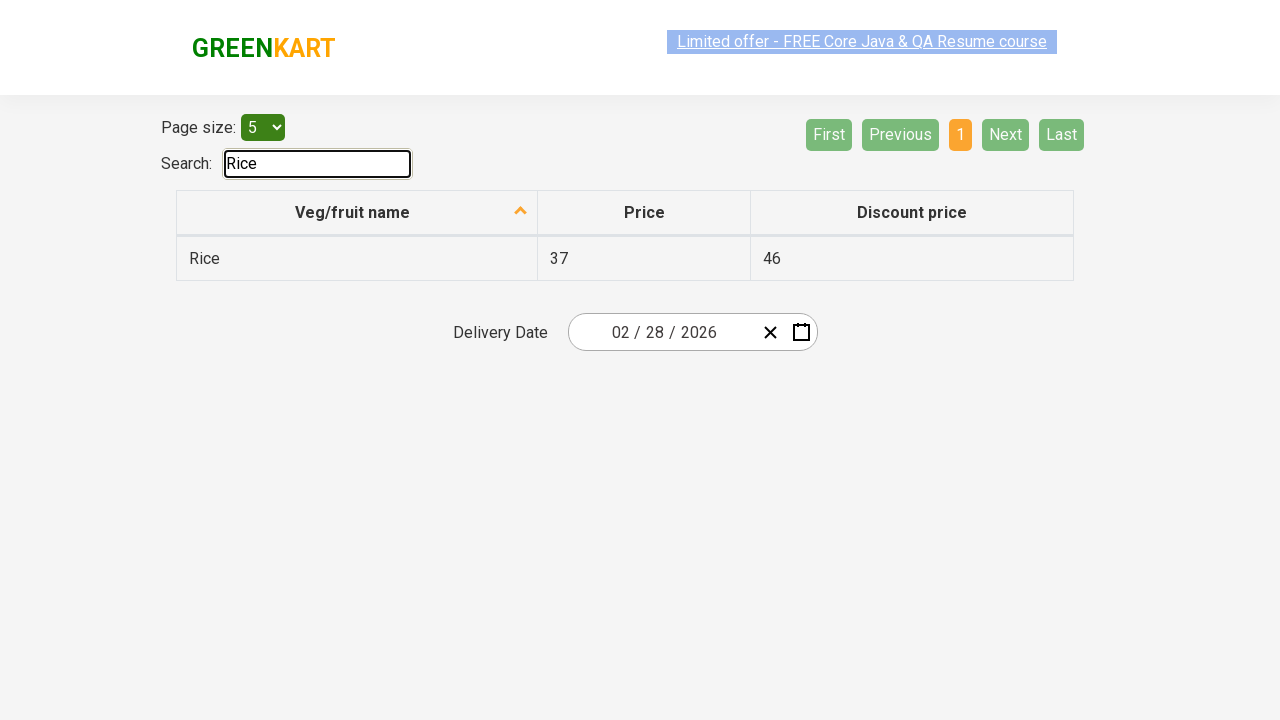

Retrieved all items from first column of filtered table
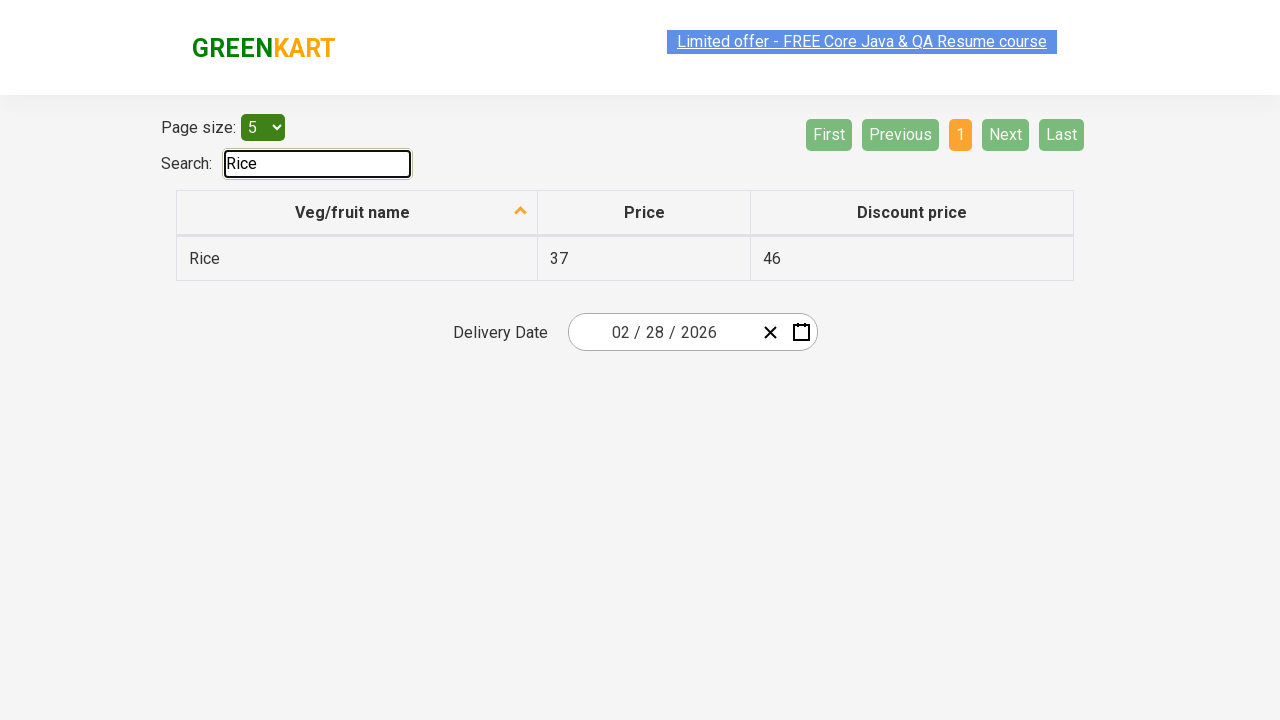

Verified that 'Rice' contains 'Rice'
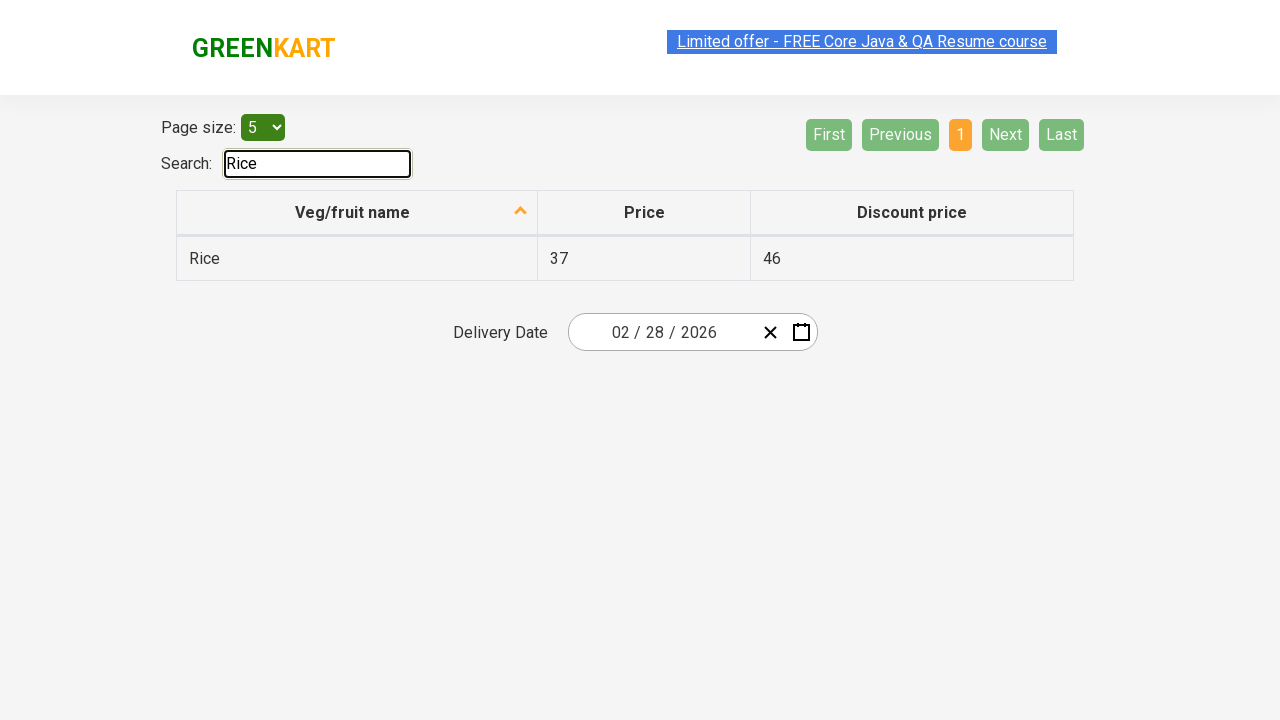

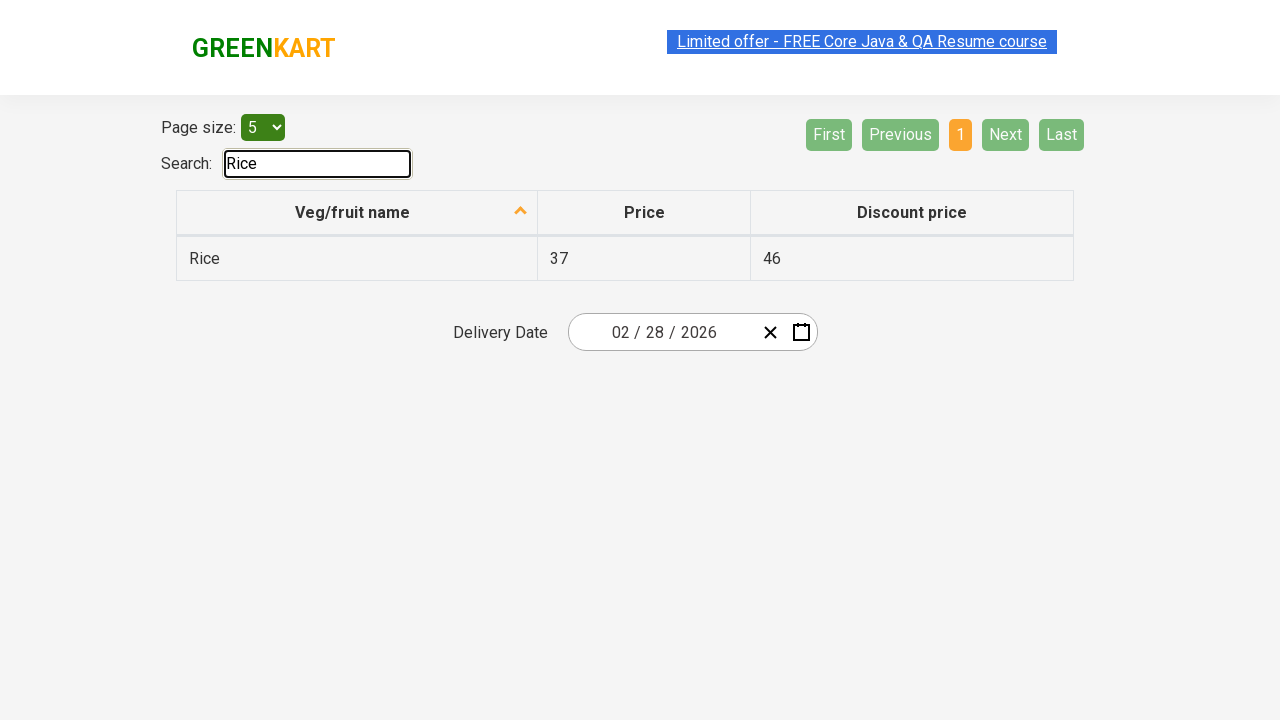